Navigates to a product page on Varley's website with specific variant, color, and size parameters and waits for the page to load.

Starting URL: https://www.varley.com/products/alana-slim-tapered-cuff-pant-29?variant=44372758266029&Color=Simply%20Taupe&size=XXS

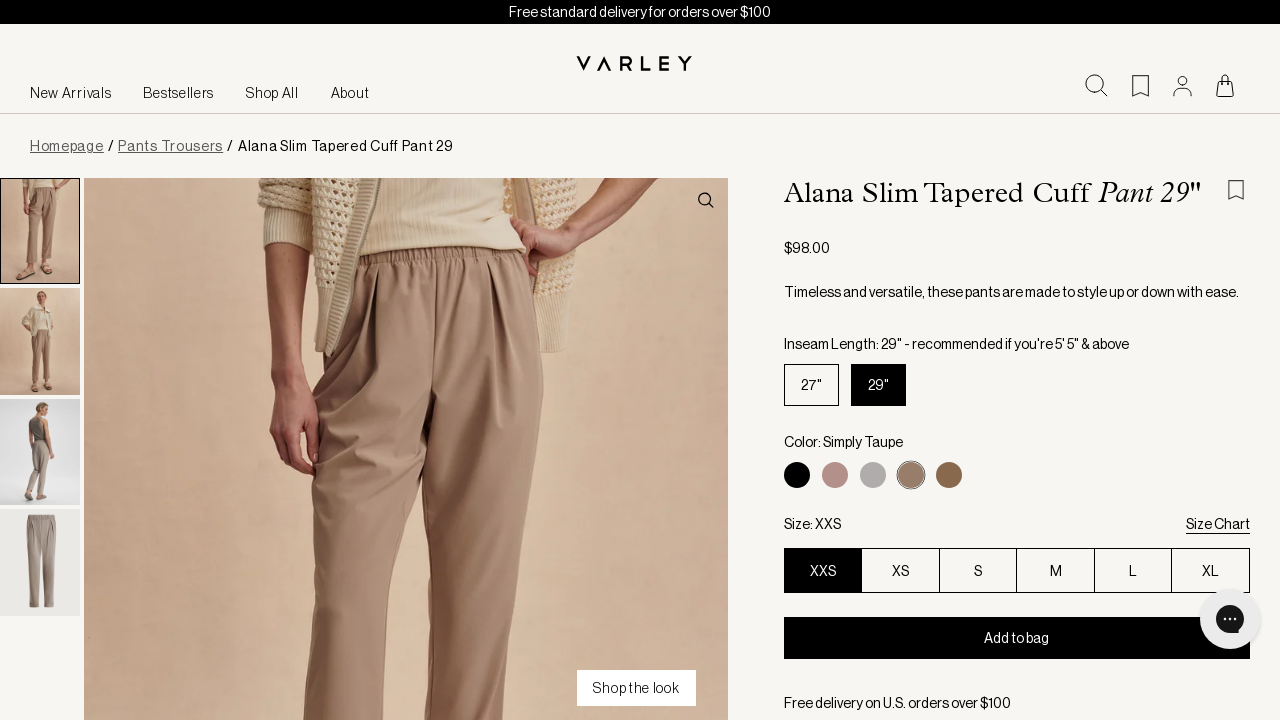

Waited for page to reach DOM content loaded state
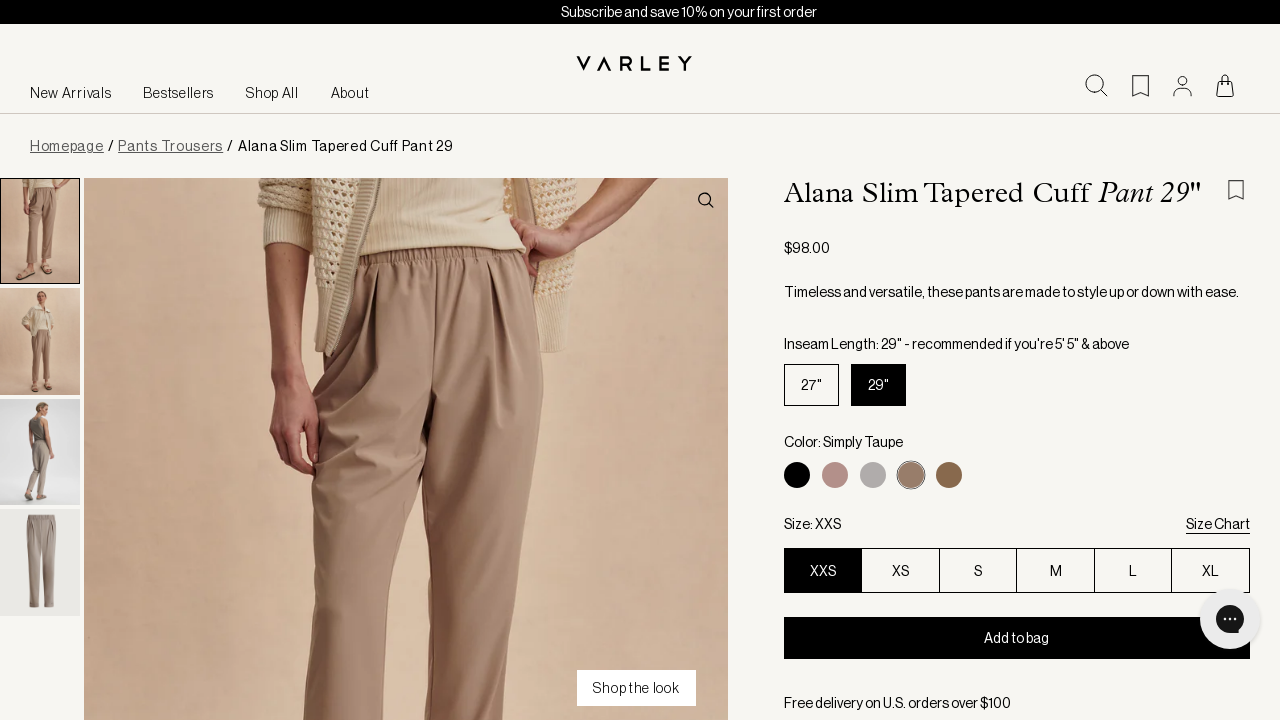

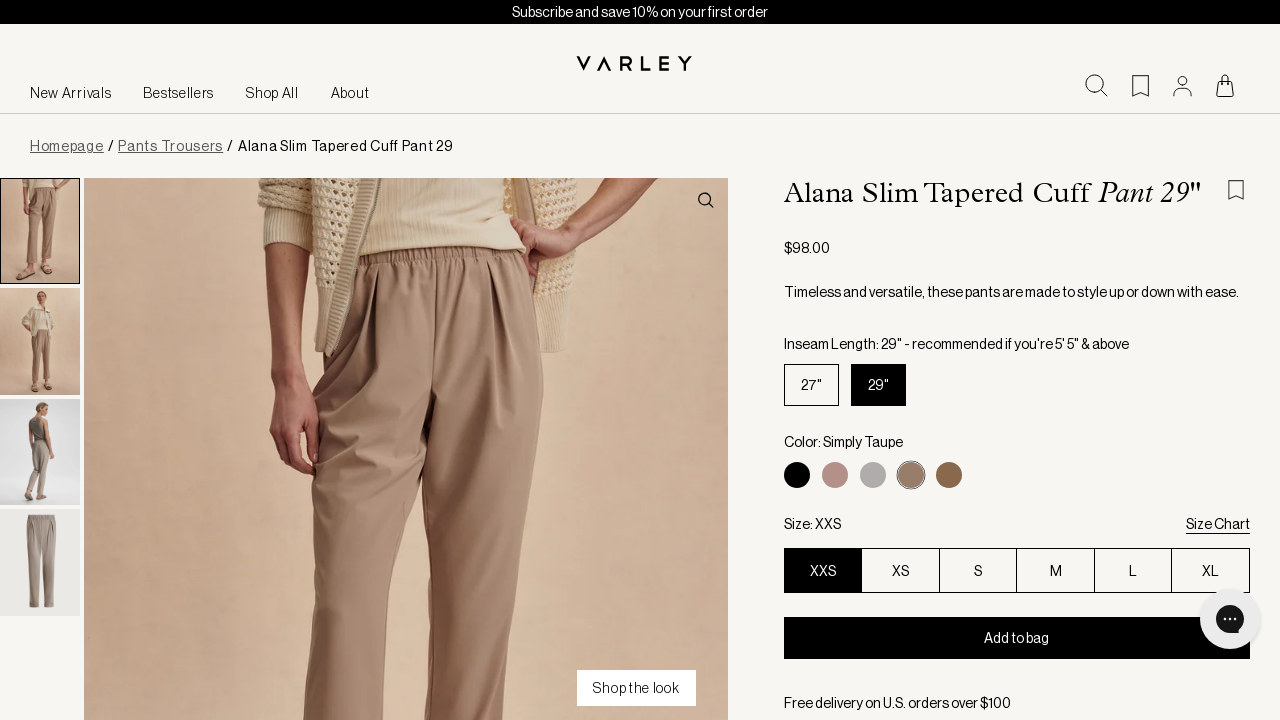